Navigates to ss.com, selects the dogs category, filters by age range (1-1 years), and performs a search

Starting URL: https://www.ss.com/lv/

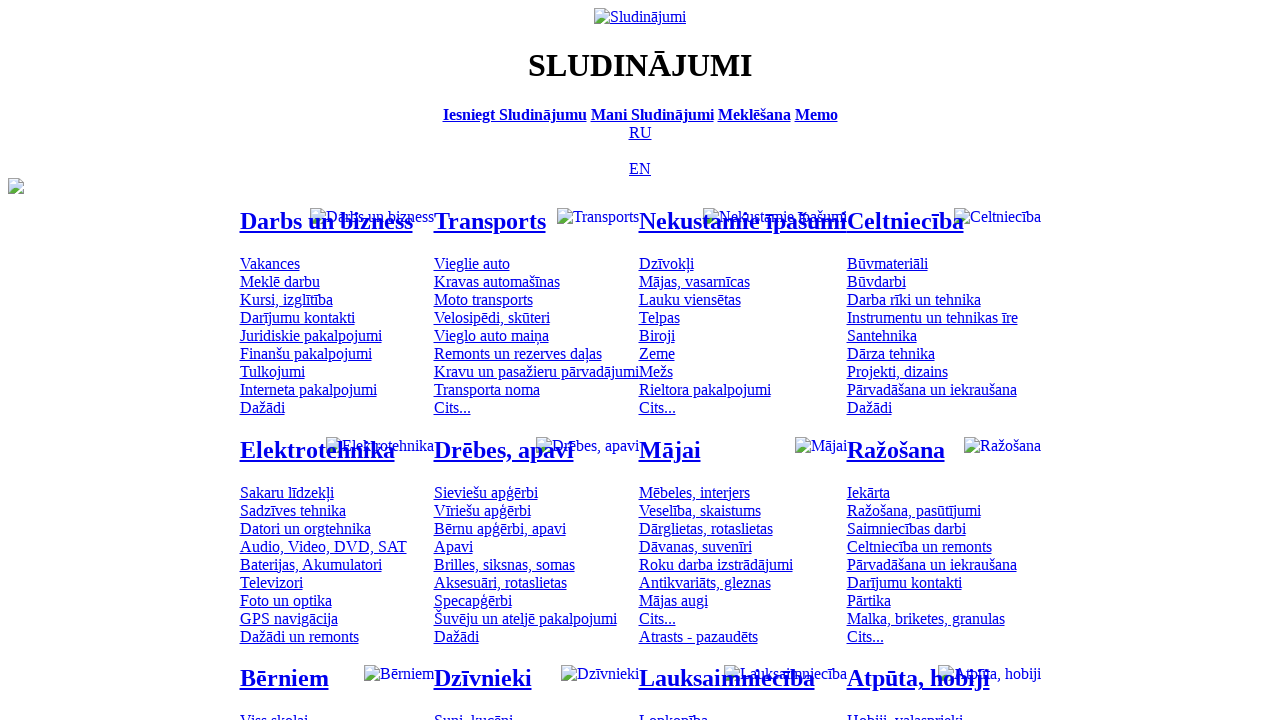

Clicked on dogs category at (473, 712) on #mtd_300
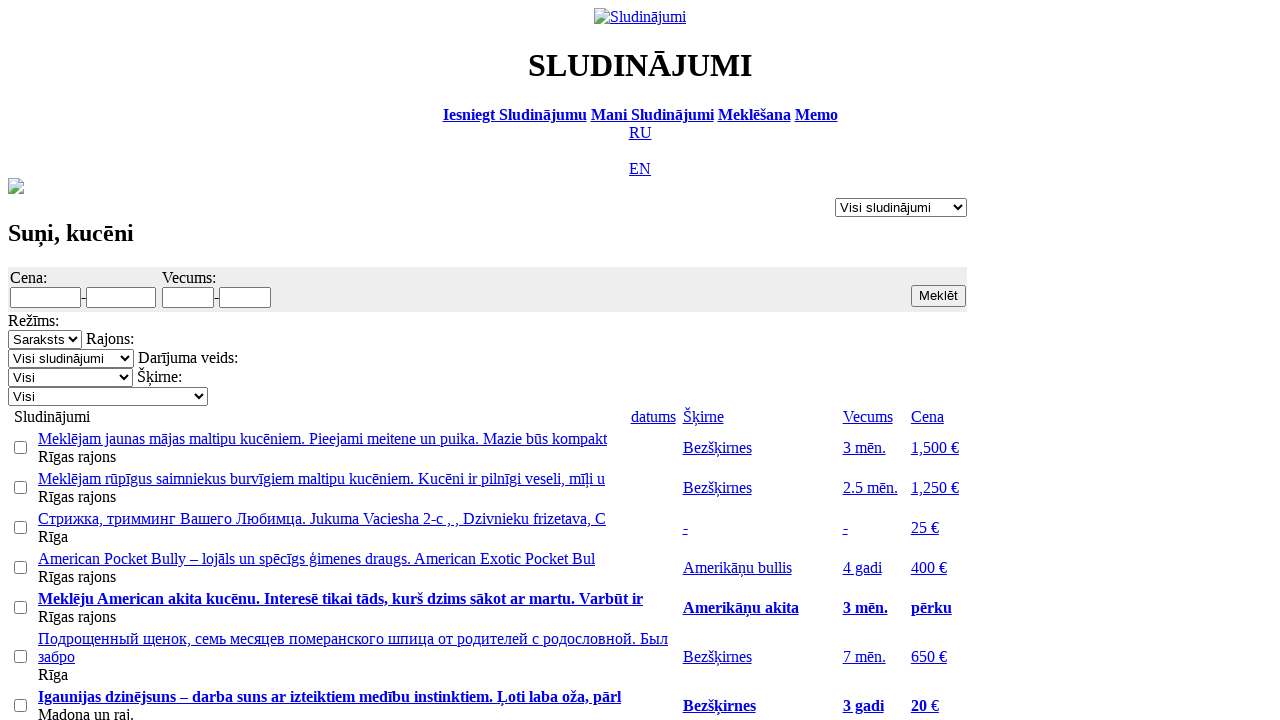

Filled minimum age field with '1' on #f_o_1276_min
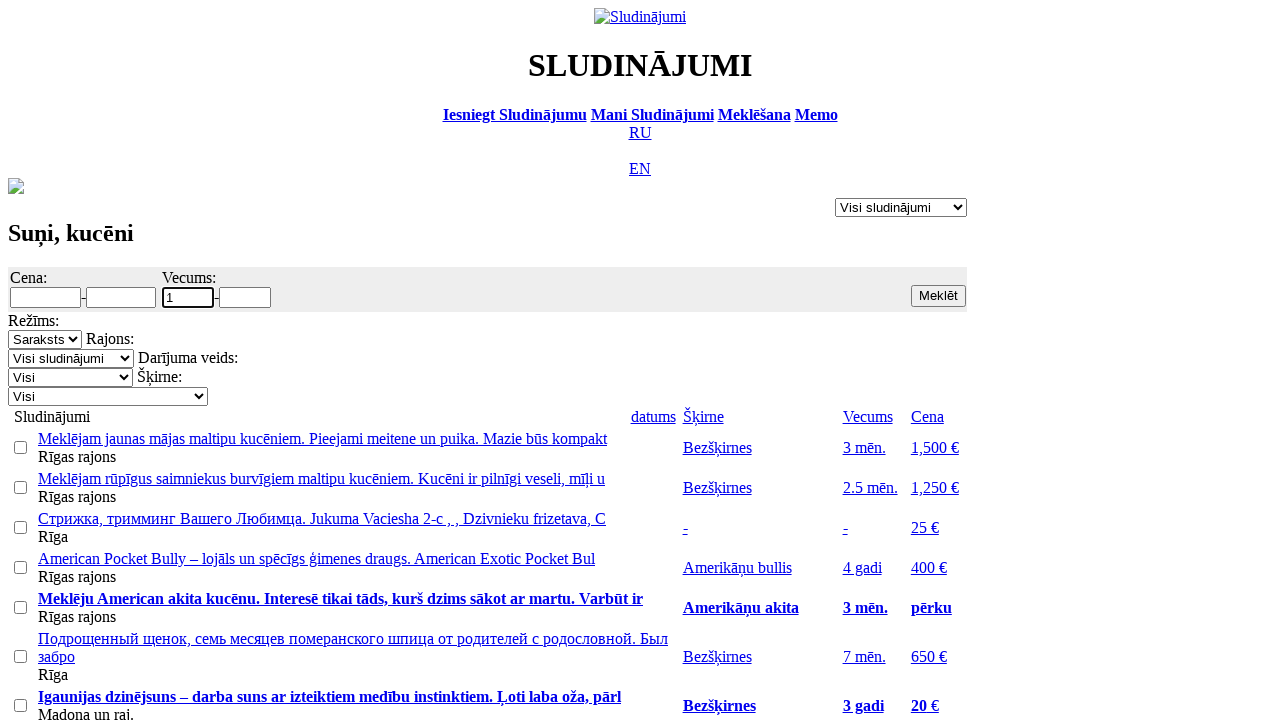

Filled maximum age field with '1' on #f_o_1276_max
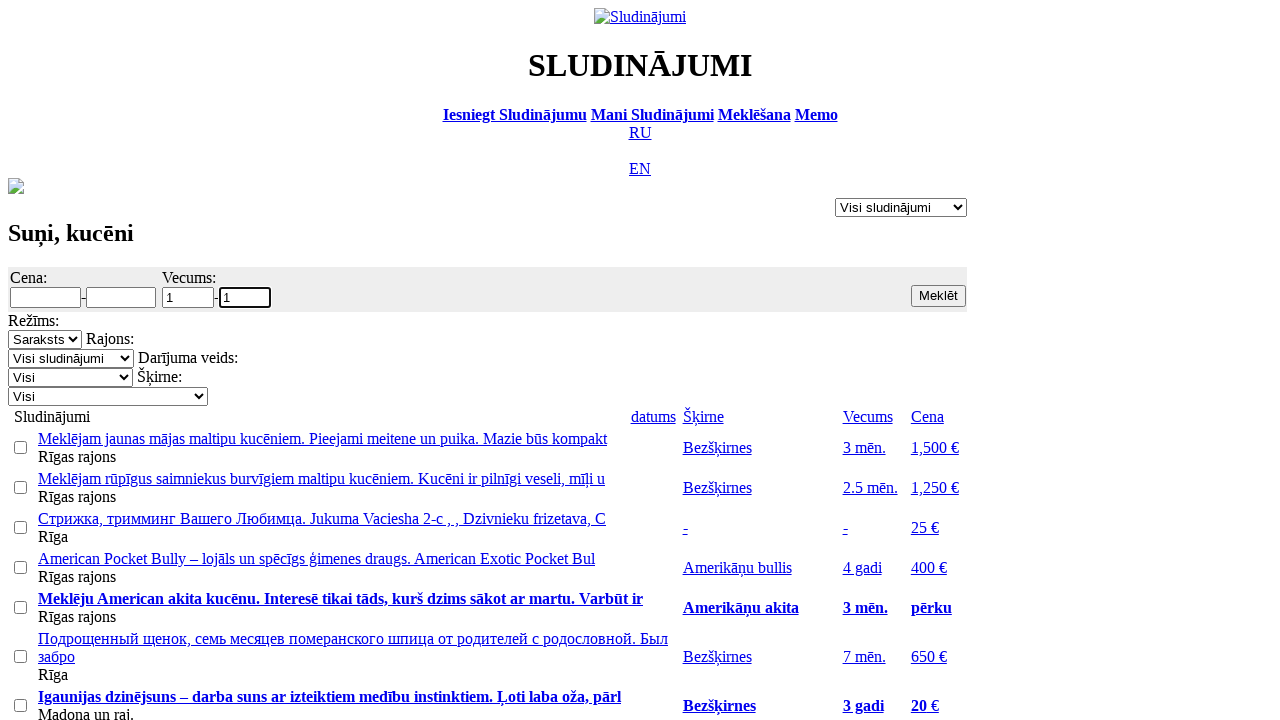

Clicked search button to filter dogs by age range (1-1 years) at (938, 296) on xpath=//*[@id='filter_tbl']/tbody/tr/td[2]/input
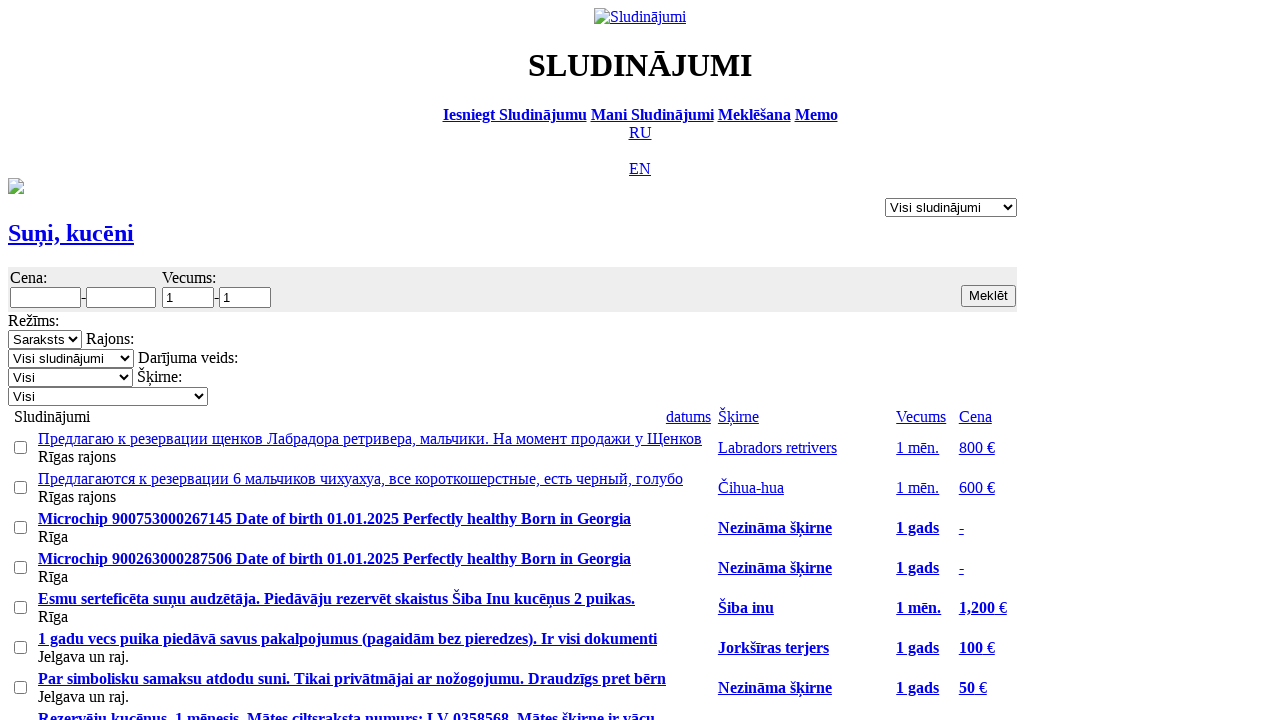

Waited 5 seconds for search results to load
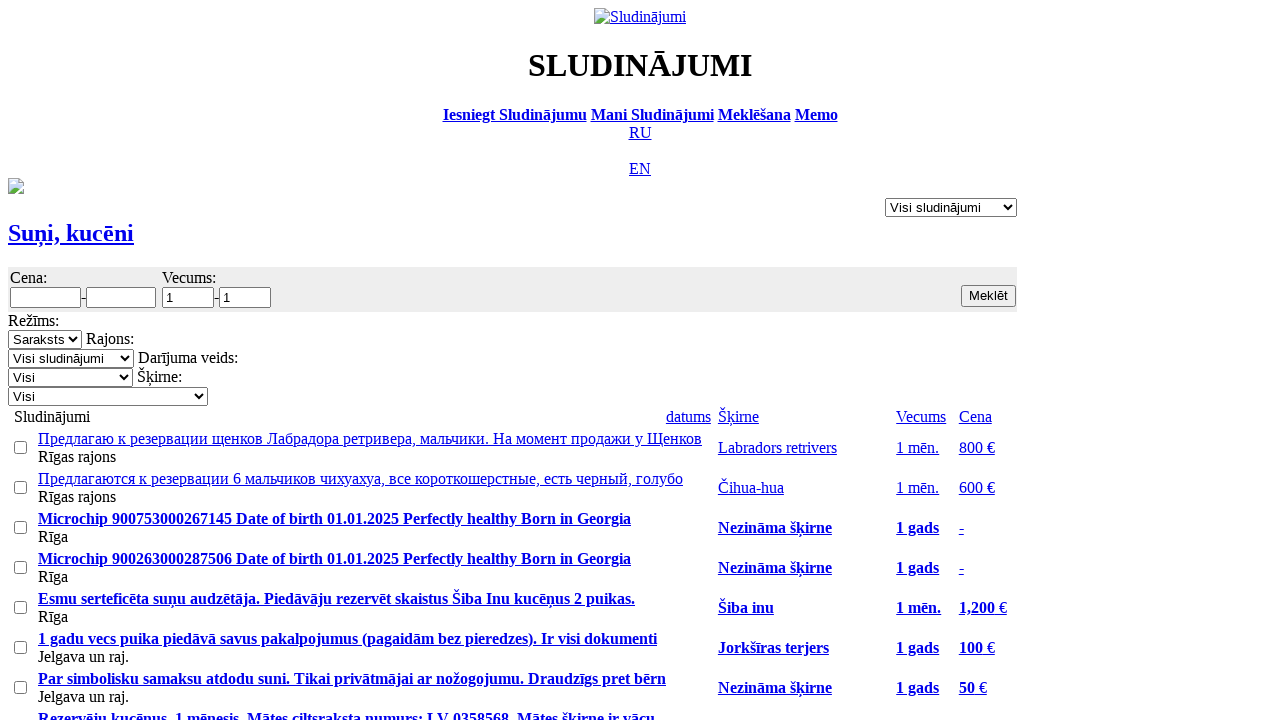

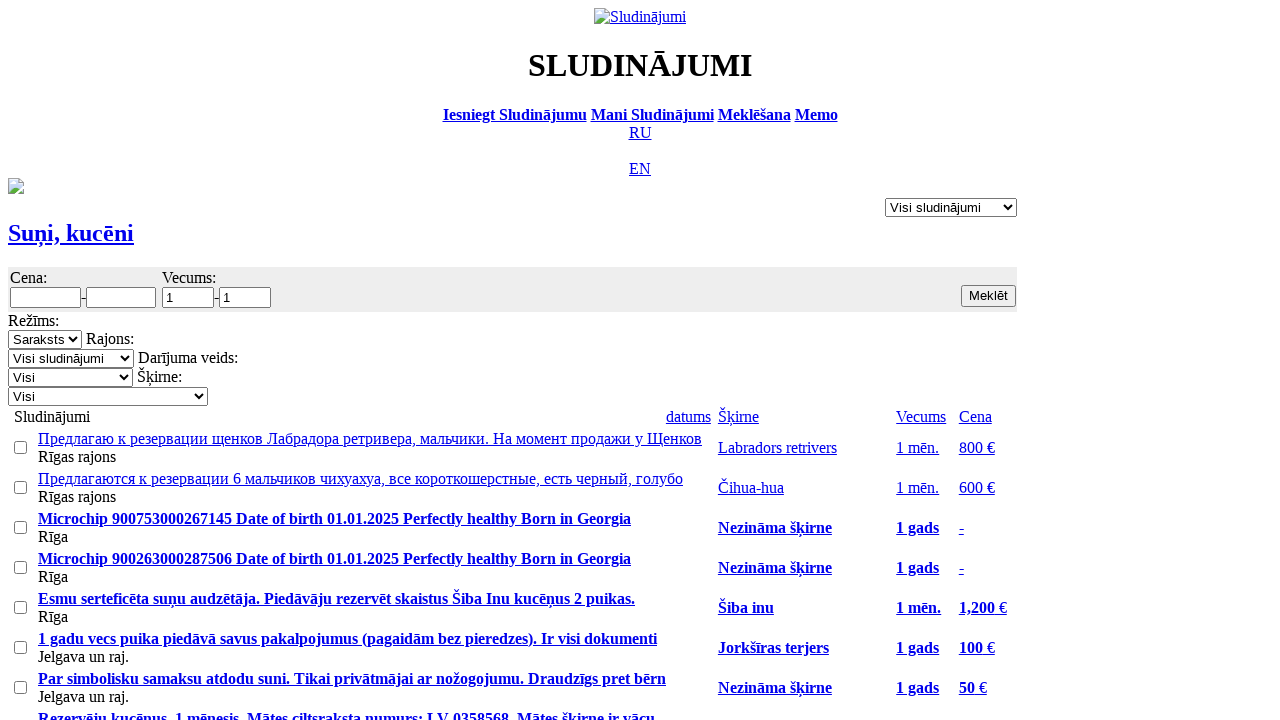